Navigates to a FERC eCollection submission details page and clicks the XML download button to verify the download functionality is accessible.

Starting URL: https://ecollection.ferc.gov/submissionDetails/192310

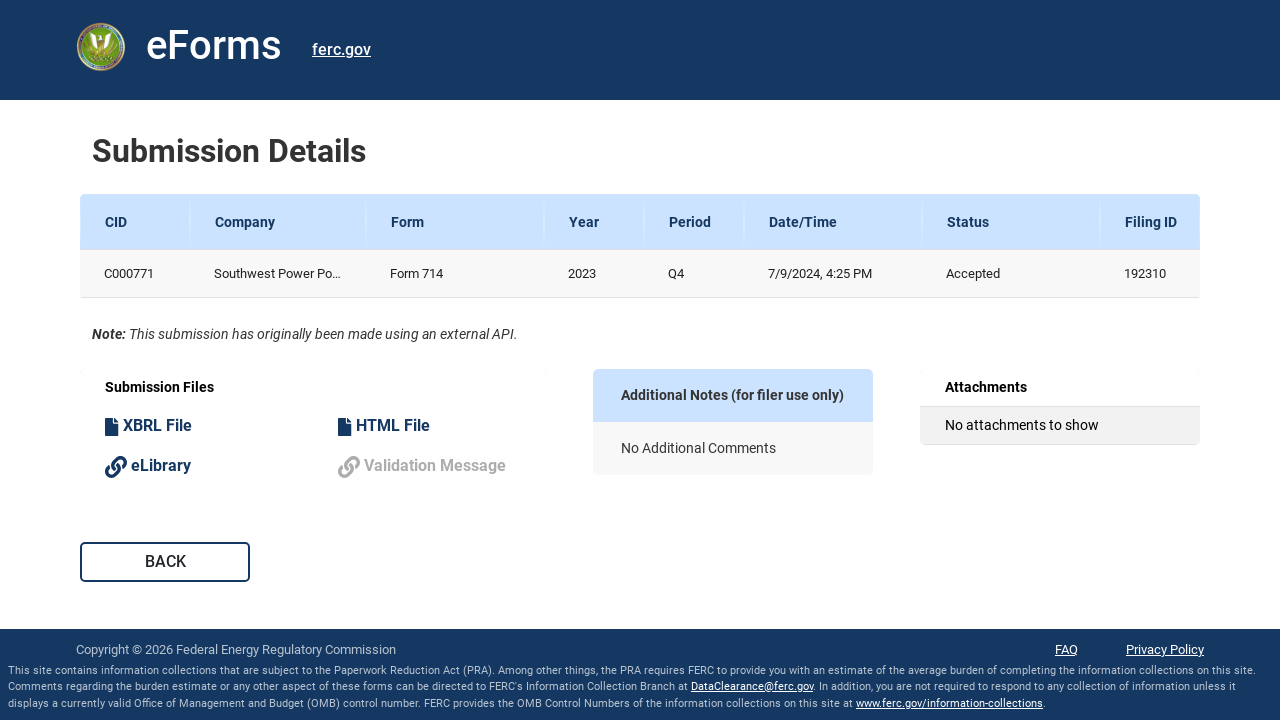

Waited for page to load and network to become idle
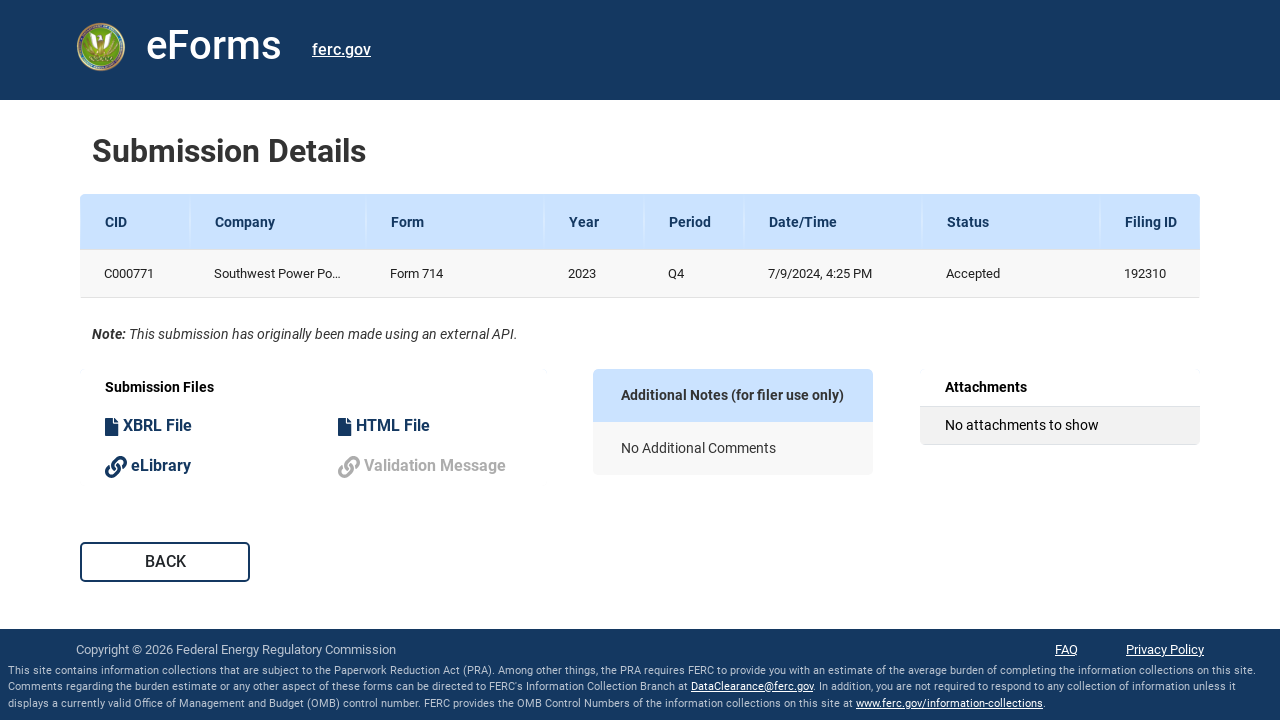

Clicked XML download button to initiate file download at (112, 427) on xpath=/html/body/div[1]/app-root/submission-detail/div/div[2]/div[2]/div[1]/tabl
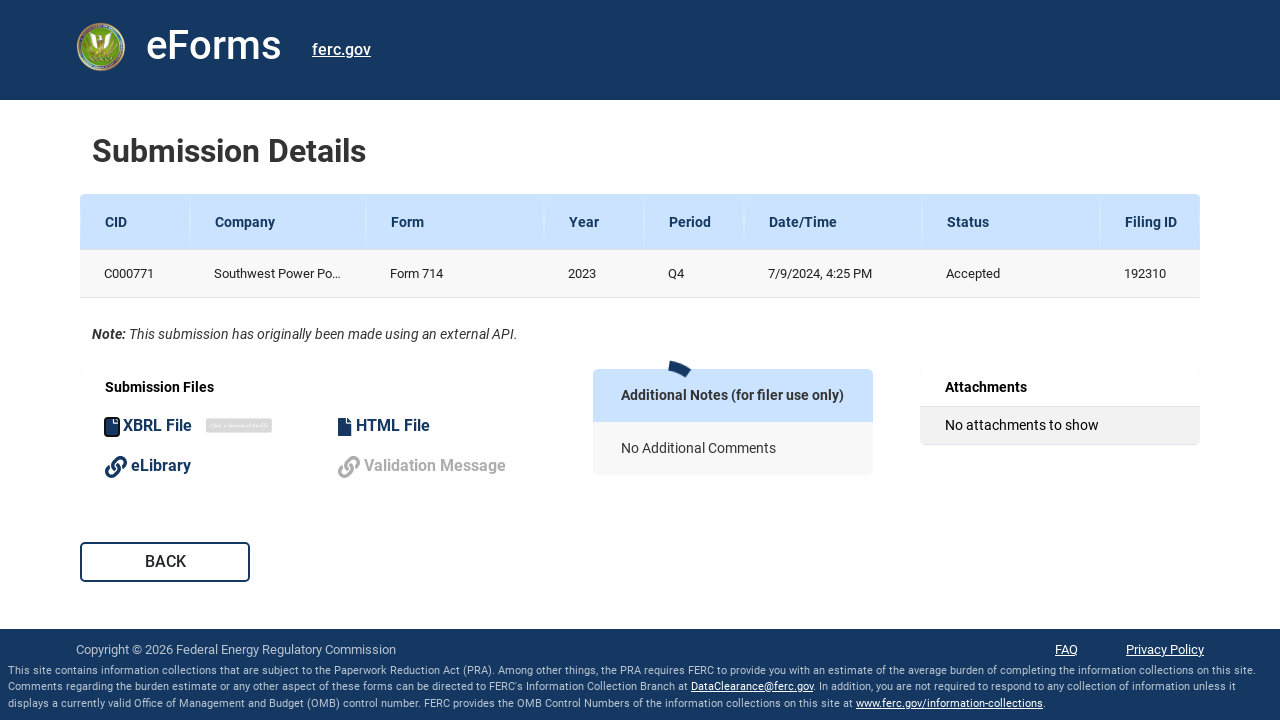

Waited 2 seconds for download interaction to complete
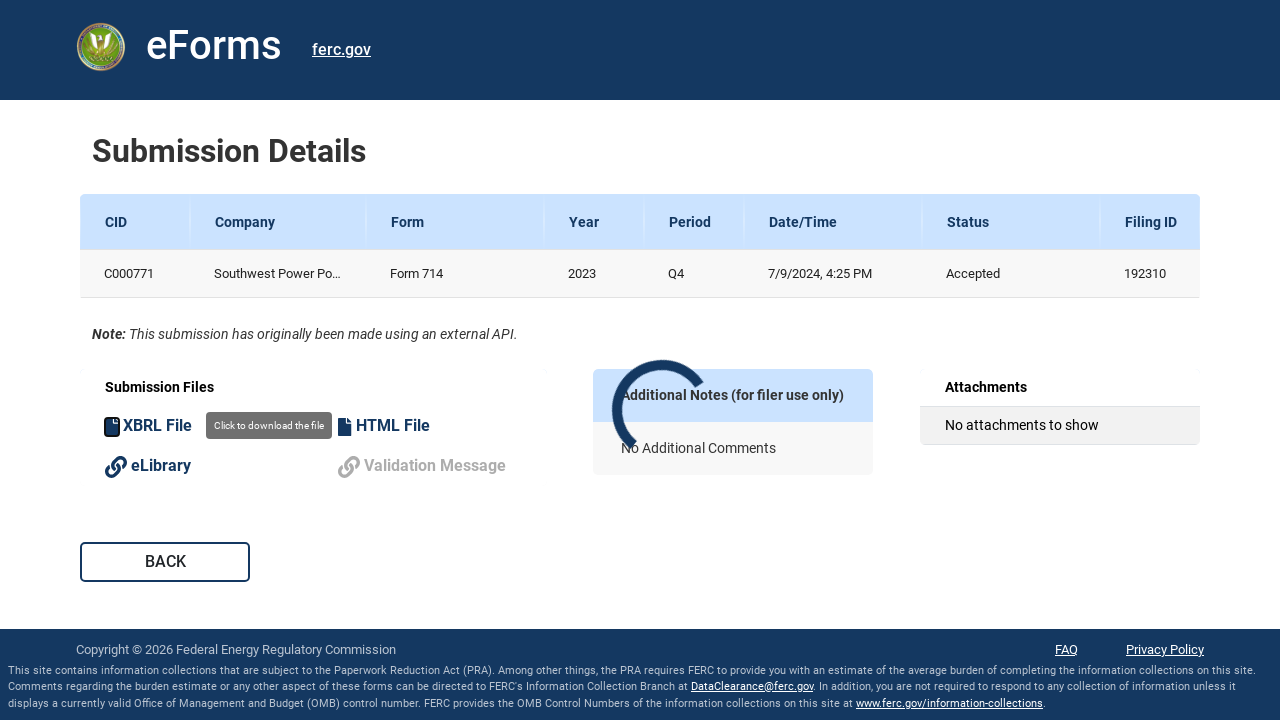

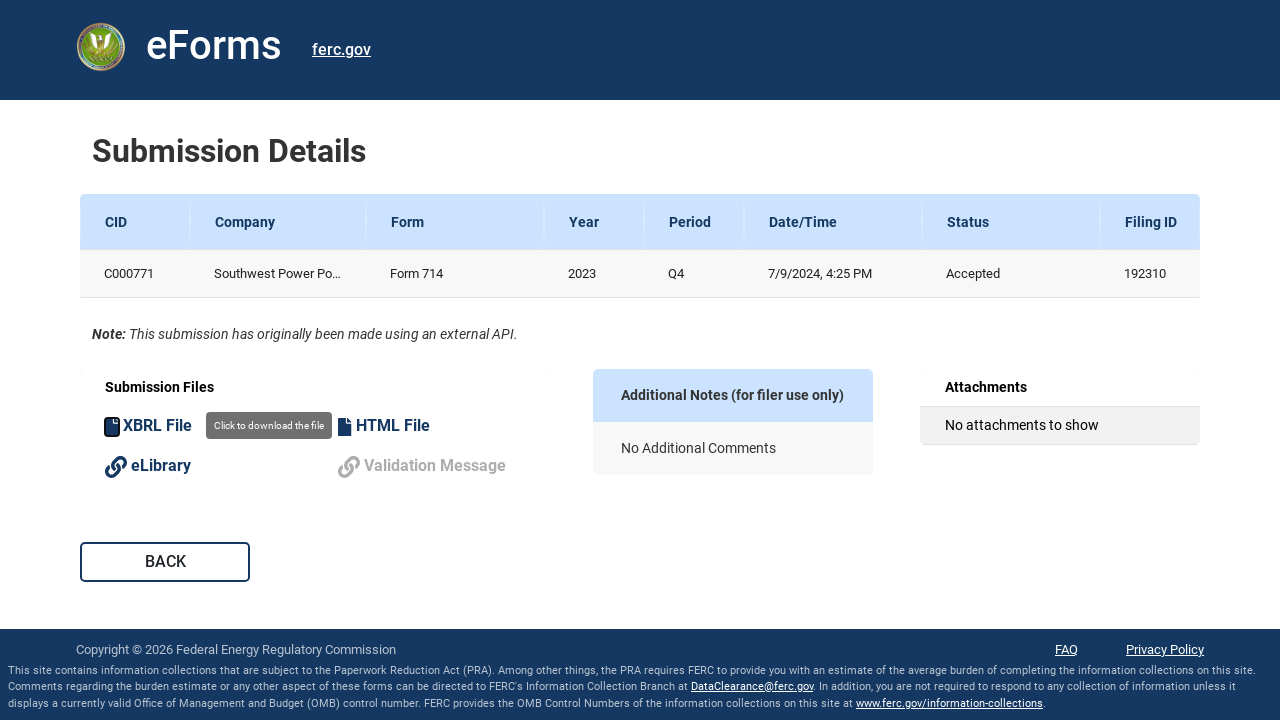